Tests checkbox functionality by navigating to a checkboxes page, finding all checkbox elements, and verifying that the second checkbox is checked while demonstrating different approaches to check checkbox state.

Starting URL: http://the-internet.herokuapp.com/checkboxes

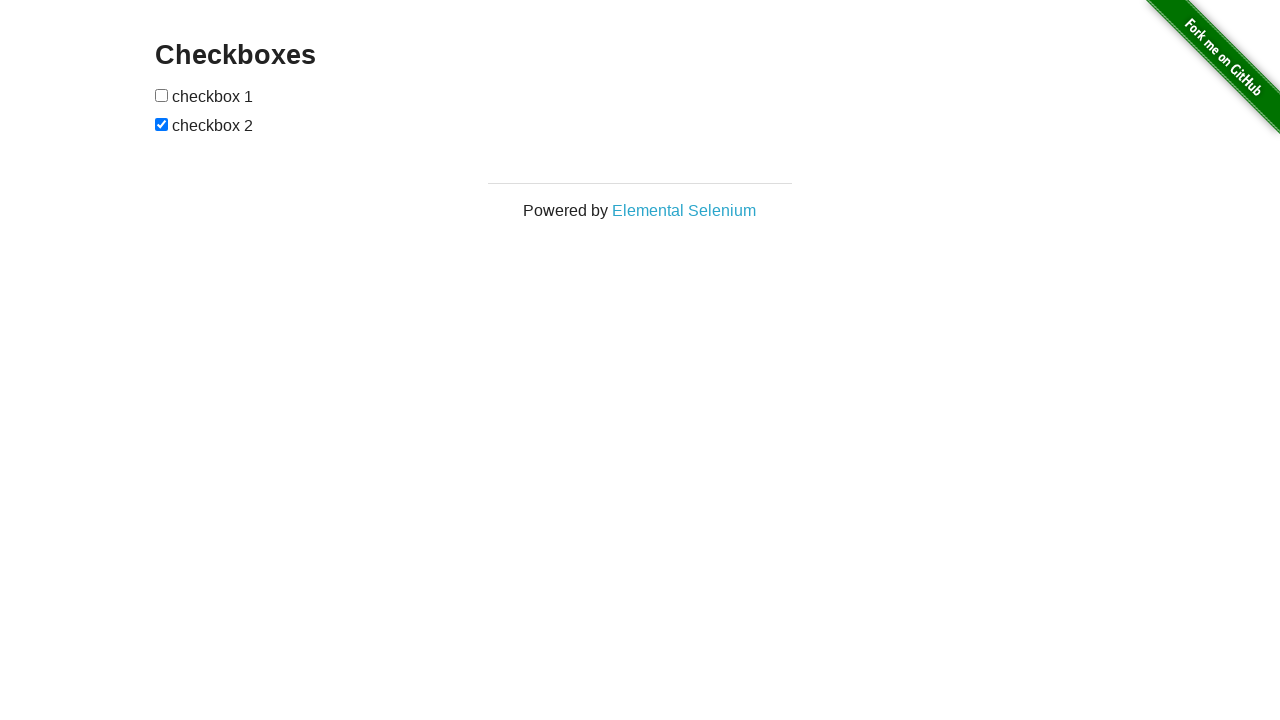

Waited for checkbox elements to be visible
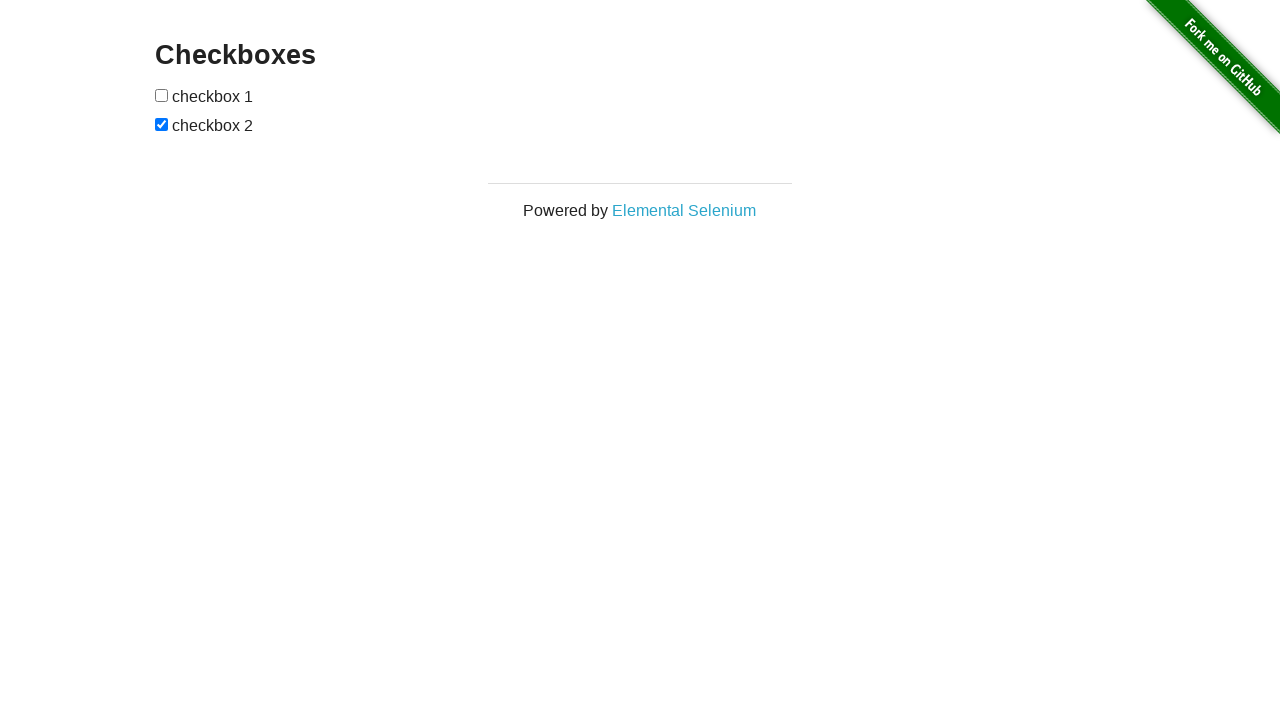

Located all checkbox elements on the page
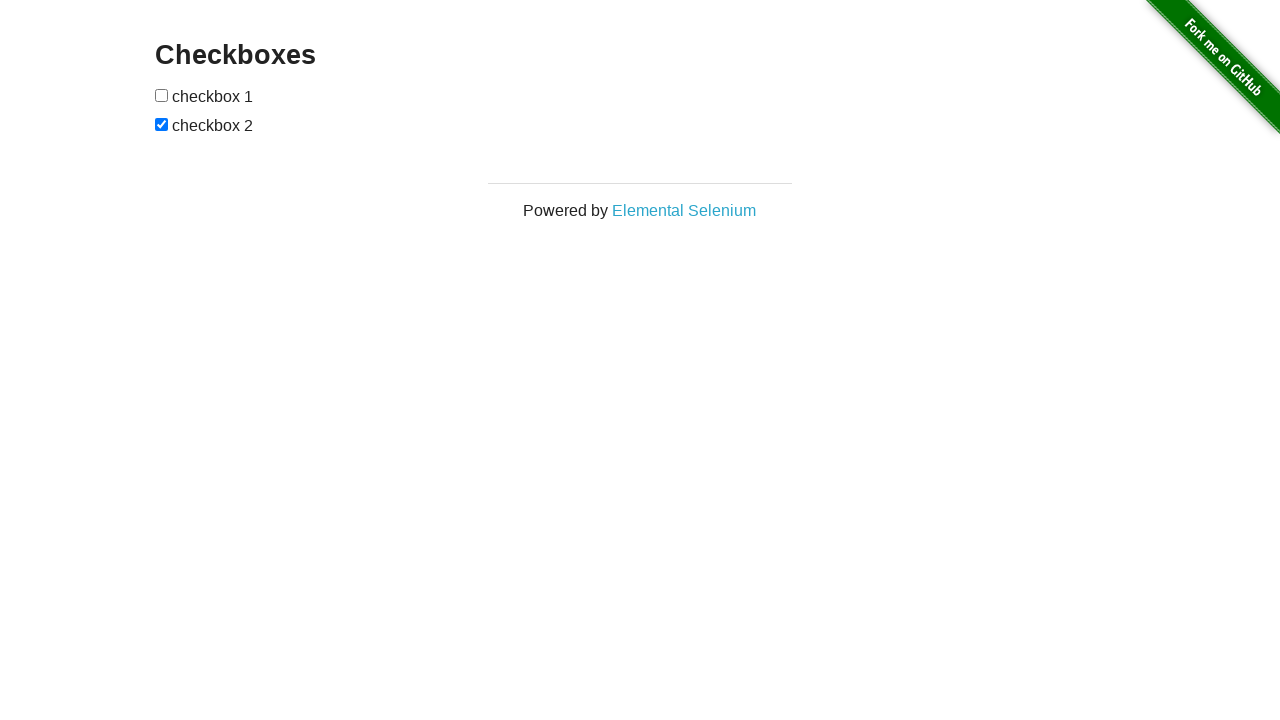

Verified that the second checkbox is checked
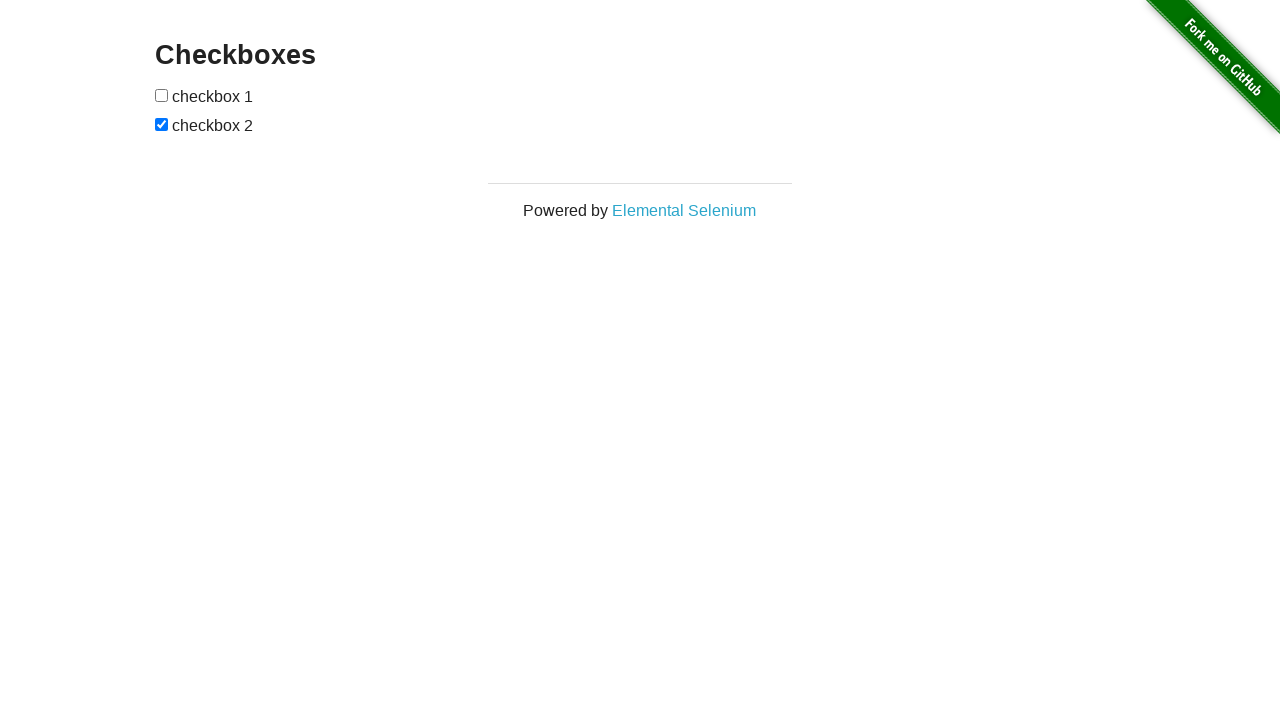

Verified that the first checkbox is not checked
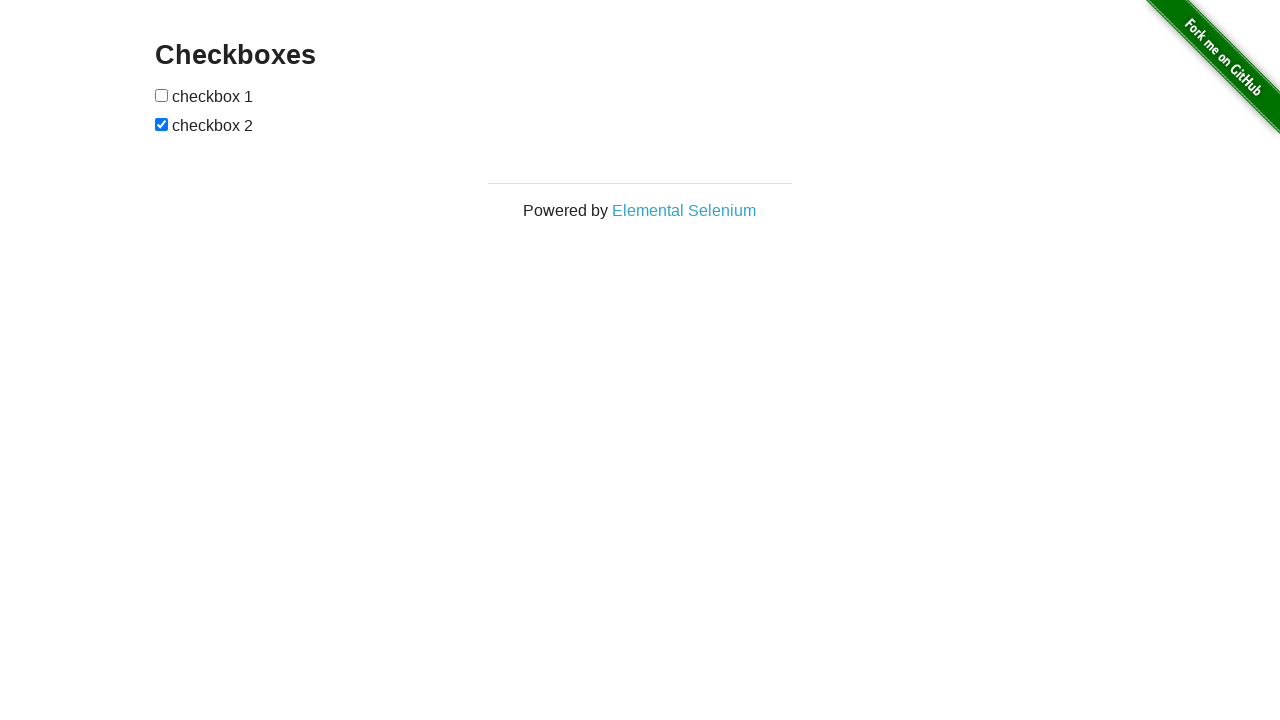

Clicked the first checkbox to check it at (162, 95) on input[type="checkbox"] >> nth=0
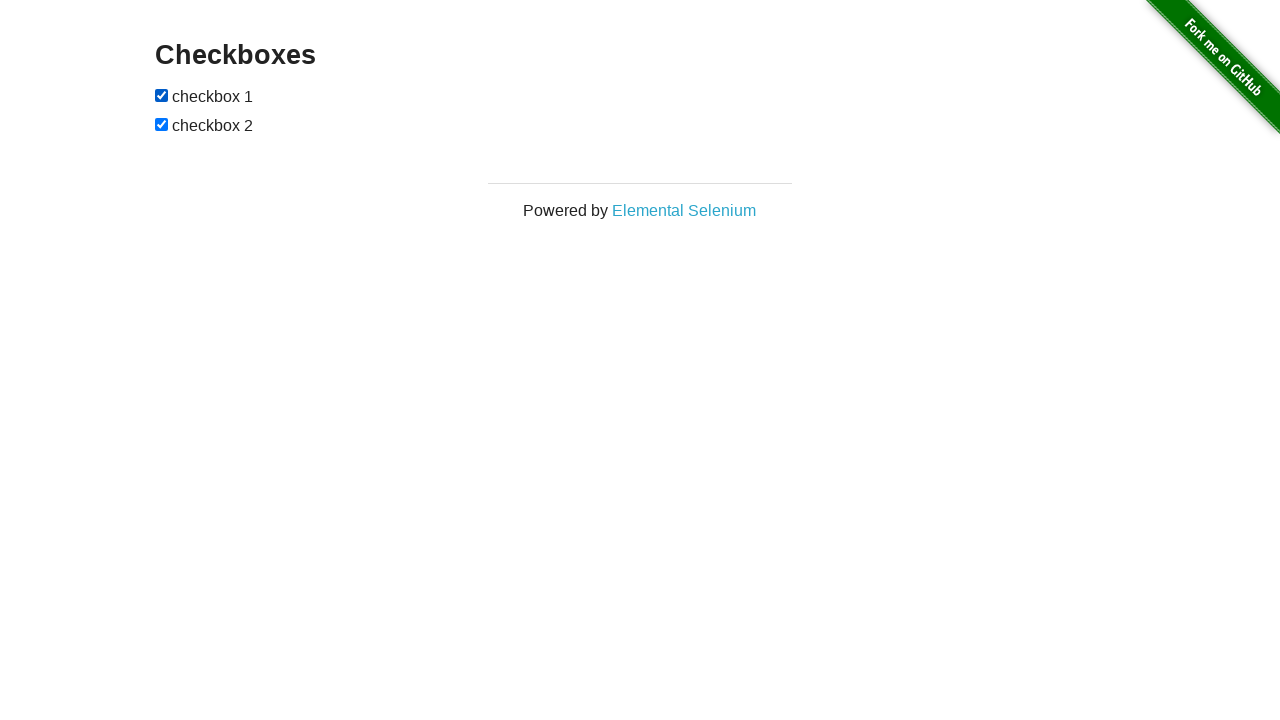

Verified that the first checkbox is now checked after clicking
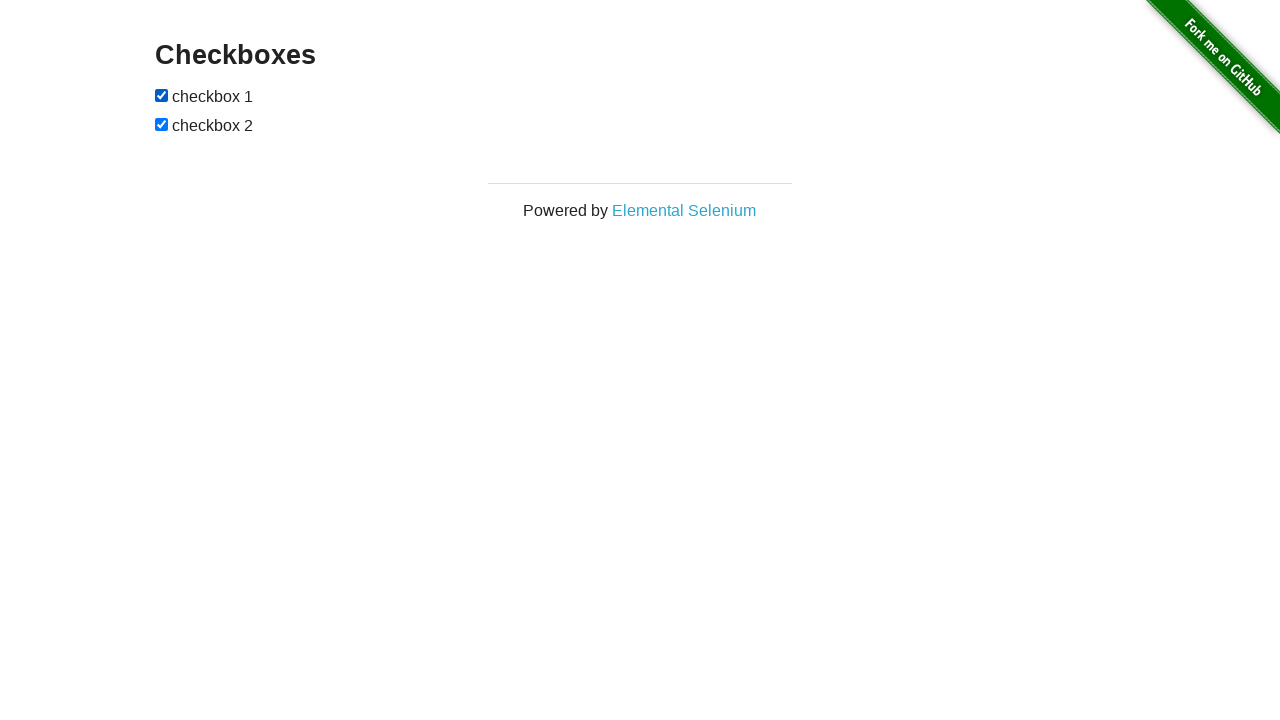

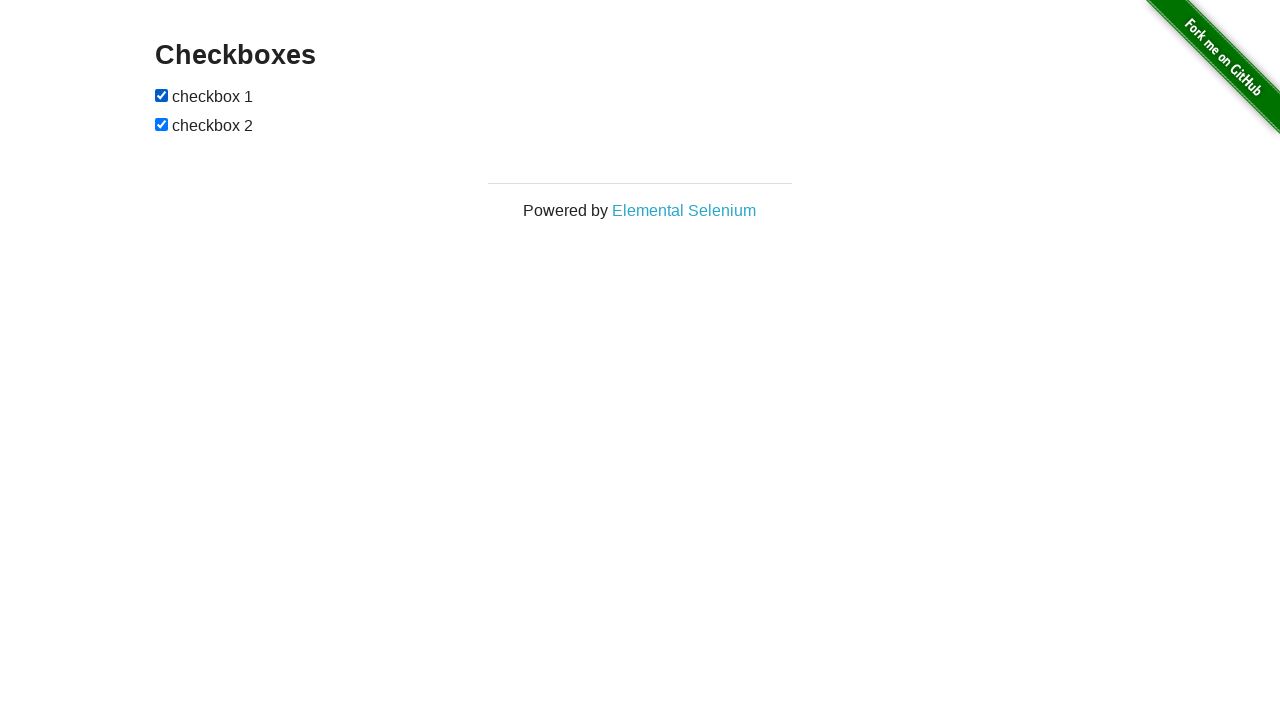